Navigates to the Playwright documentation homepage and clicks the "Get Started" link to test basic navigation functionality

Starting URL: https://playwright.dev/

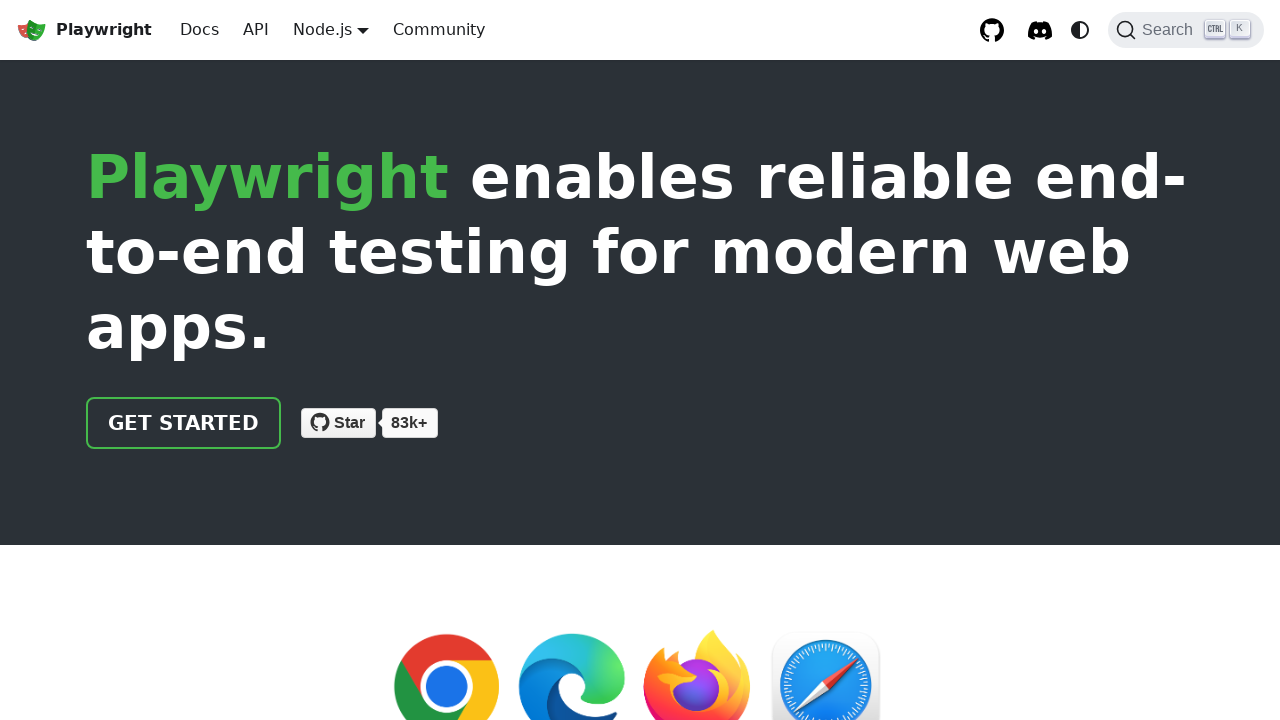

Playwright documentation homepage loaded
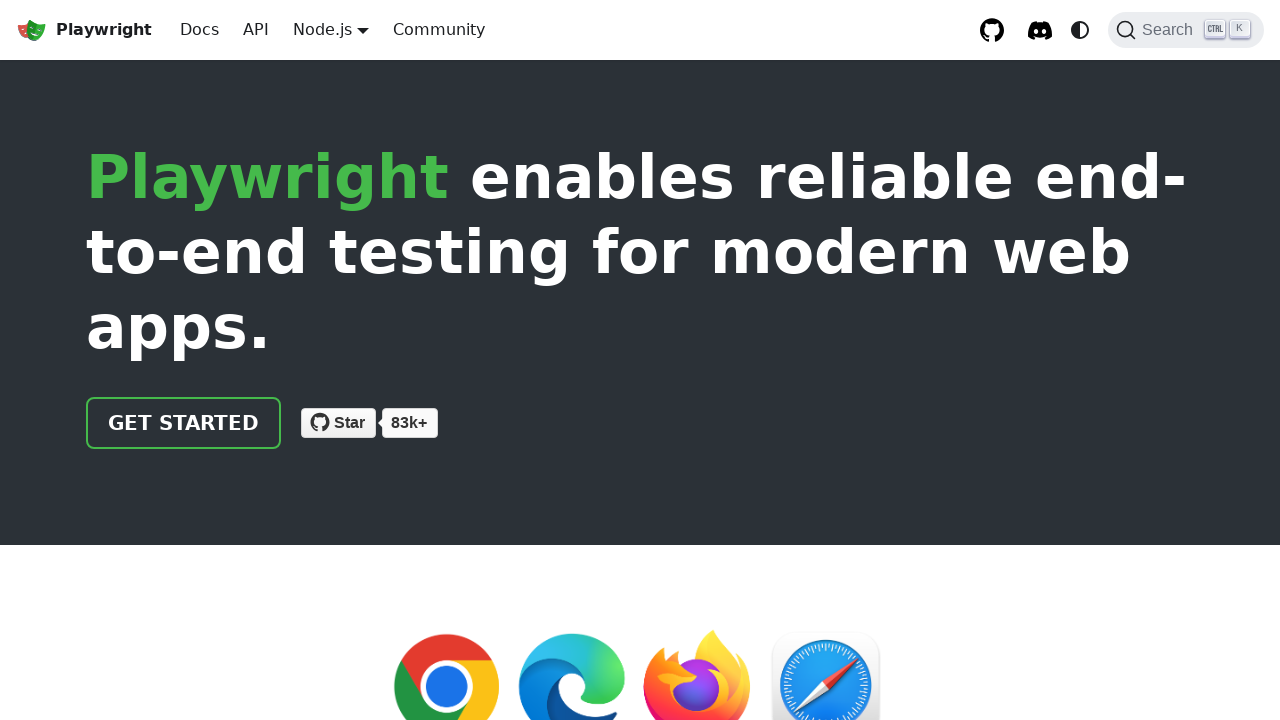

Clicked 'Get Started' link at (184, 423) on text=Get Started
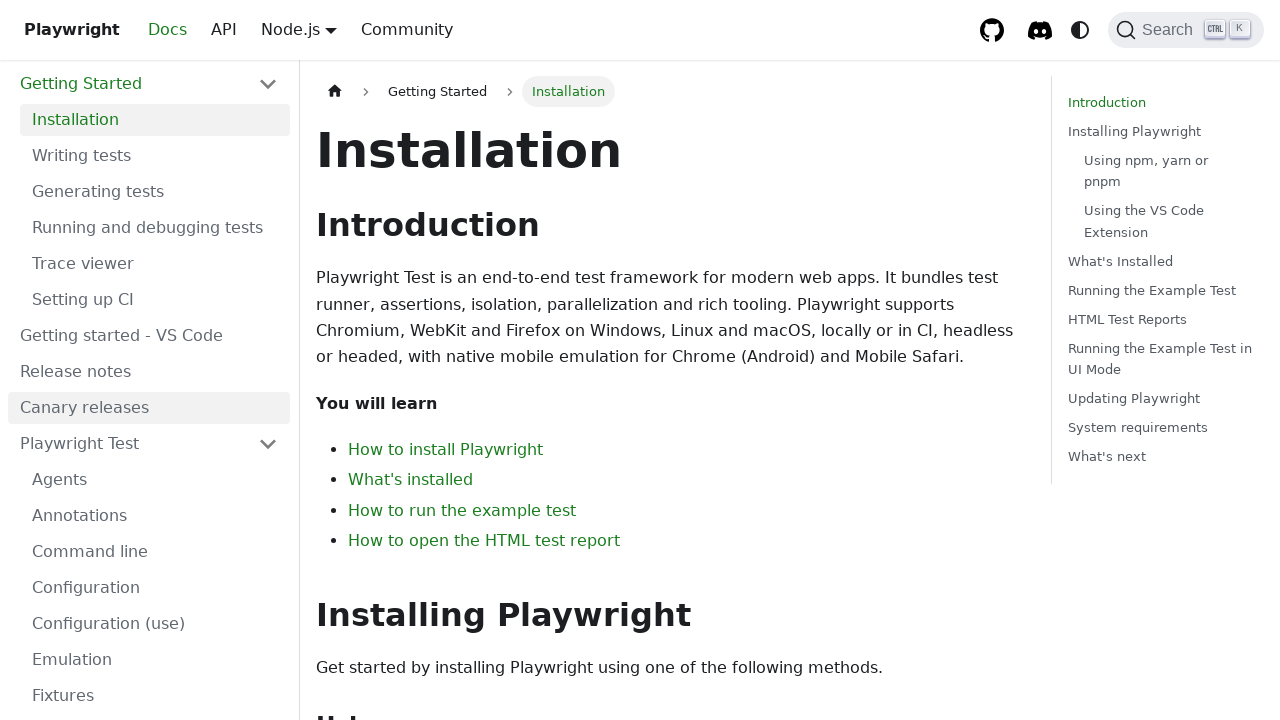

Get Started page loaded after navigation
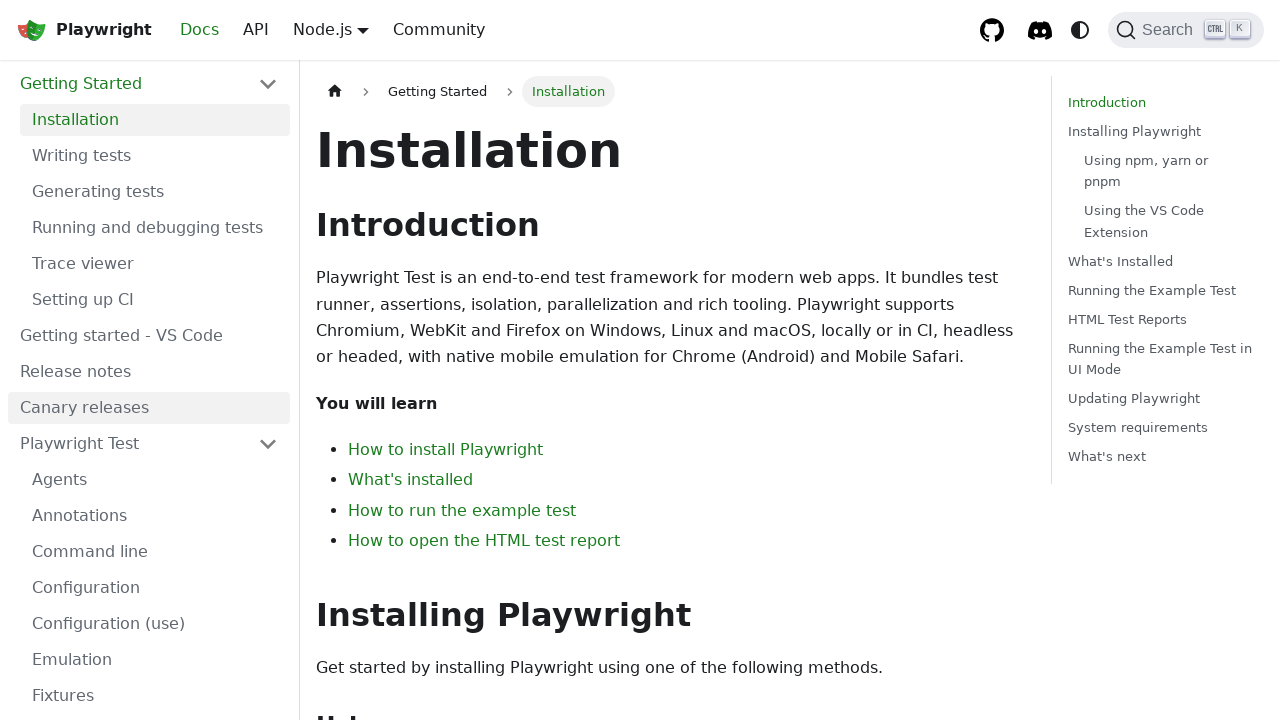

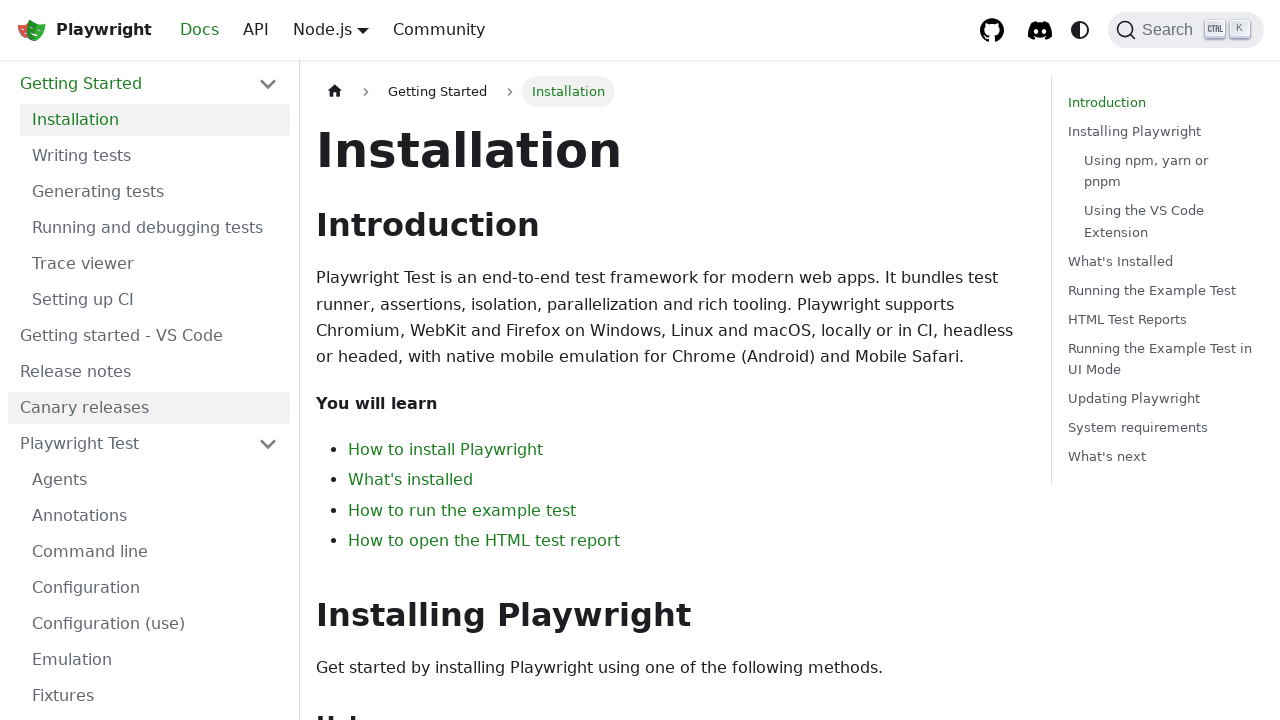